Tests drag and drop functionality by dragging an image from a gallery into a trash container within an iframe

Starting URL: https://www.globalsqa.com/demo-site/draganddrop/

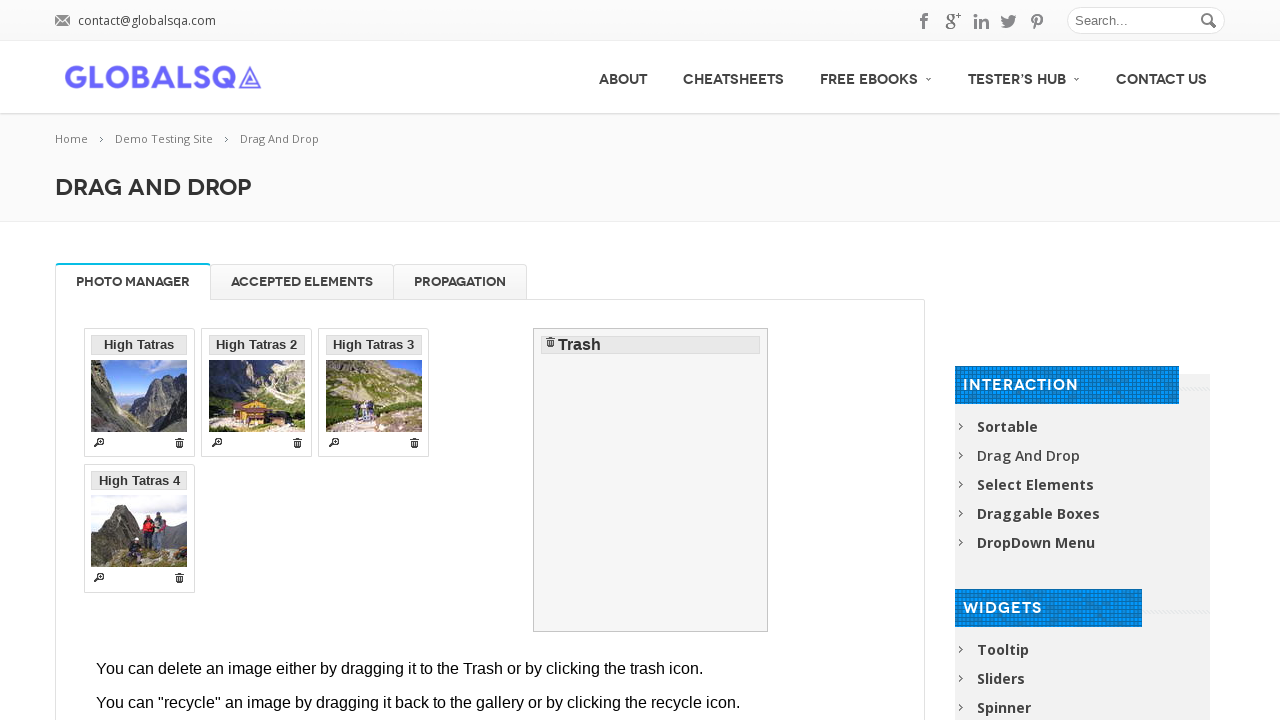

Located iframe containing drag and drop demo
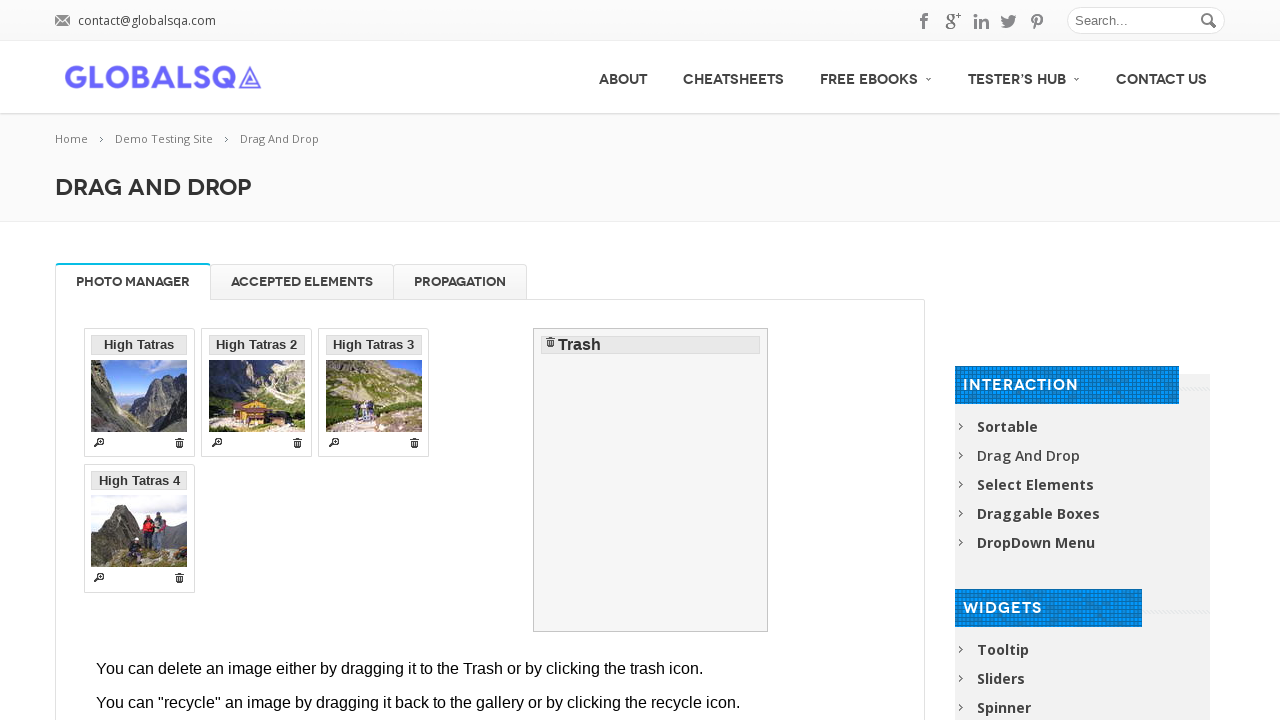

Located first image in gallery
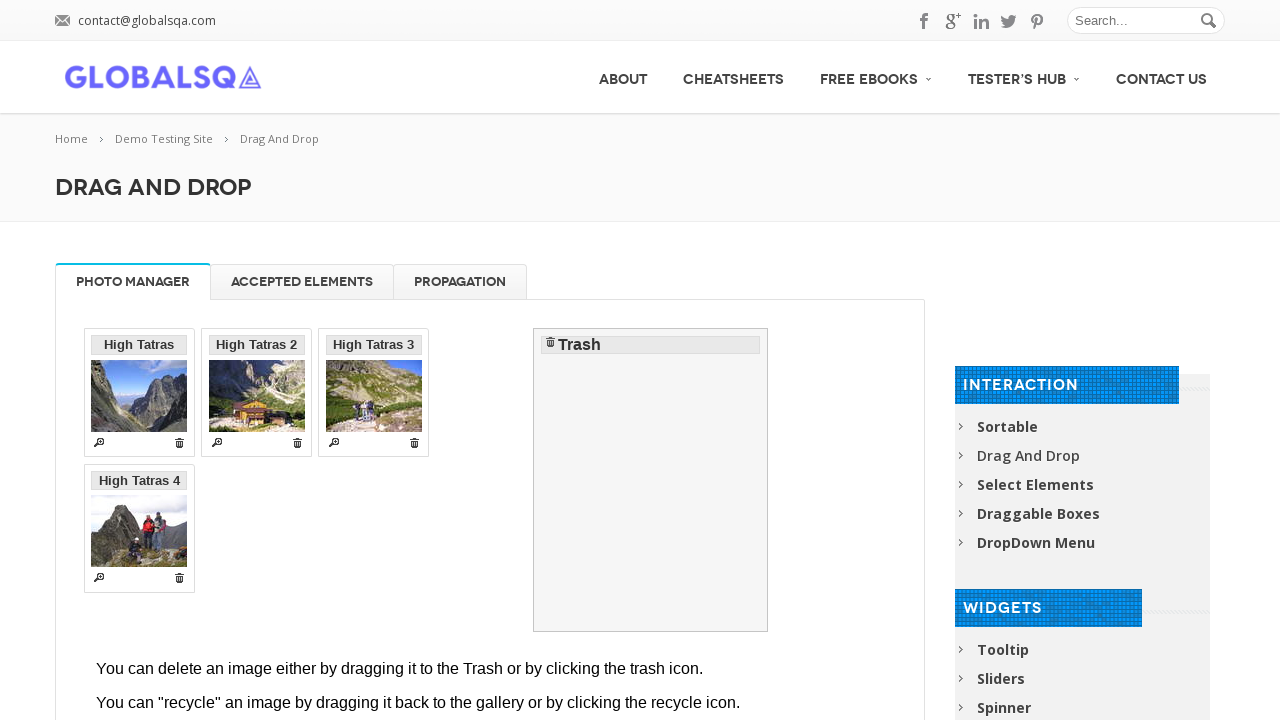

Located trash container drop target
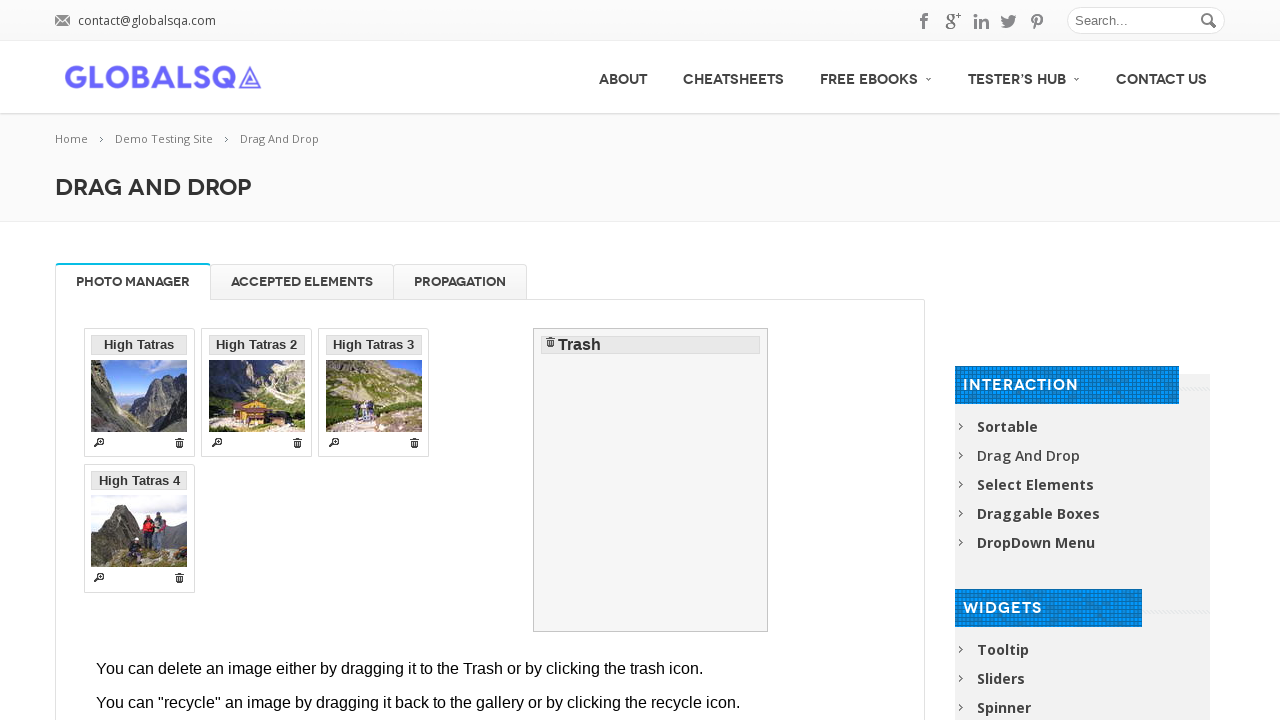

Dragged image from gallery into trash container at (651, 480)
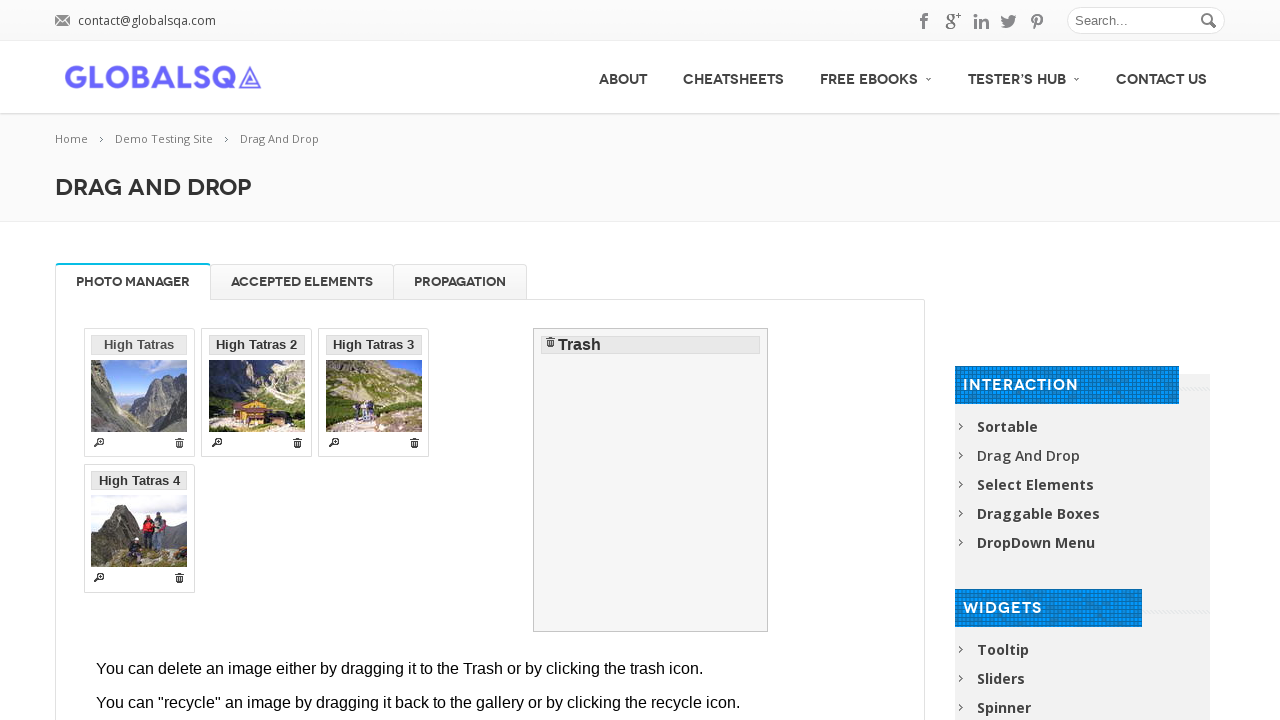

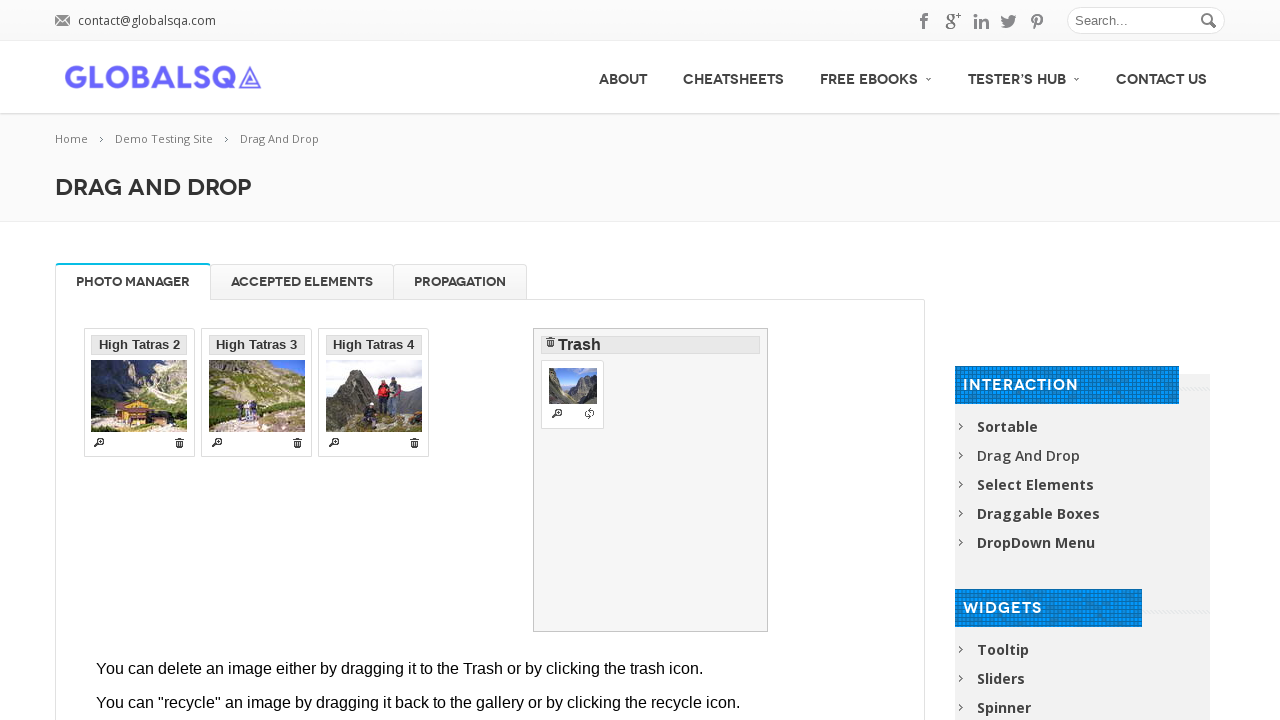